Tests a registration form by filling in first name, last name, and email fields, then submitting the form and verifying the success message

Starting URL: http://suninjuly.github.io/registration1.html

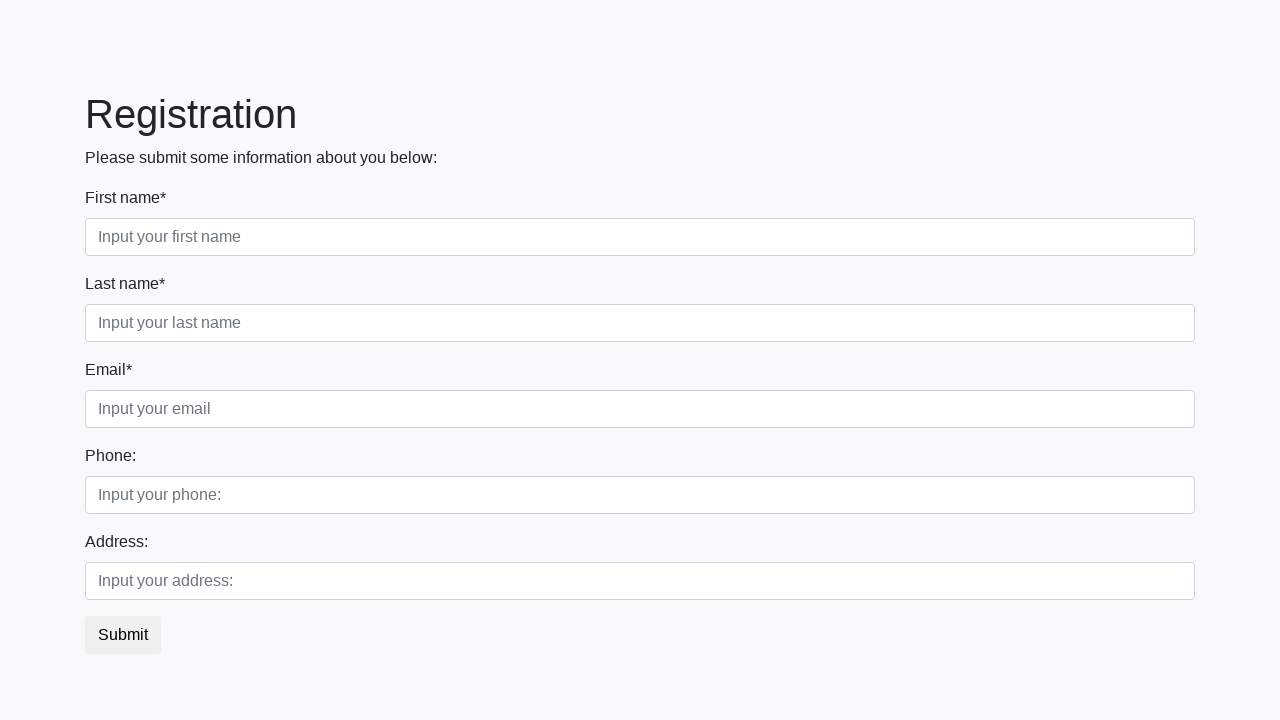

Filled first name field with 'Olesya' on .form-group.first_class input
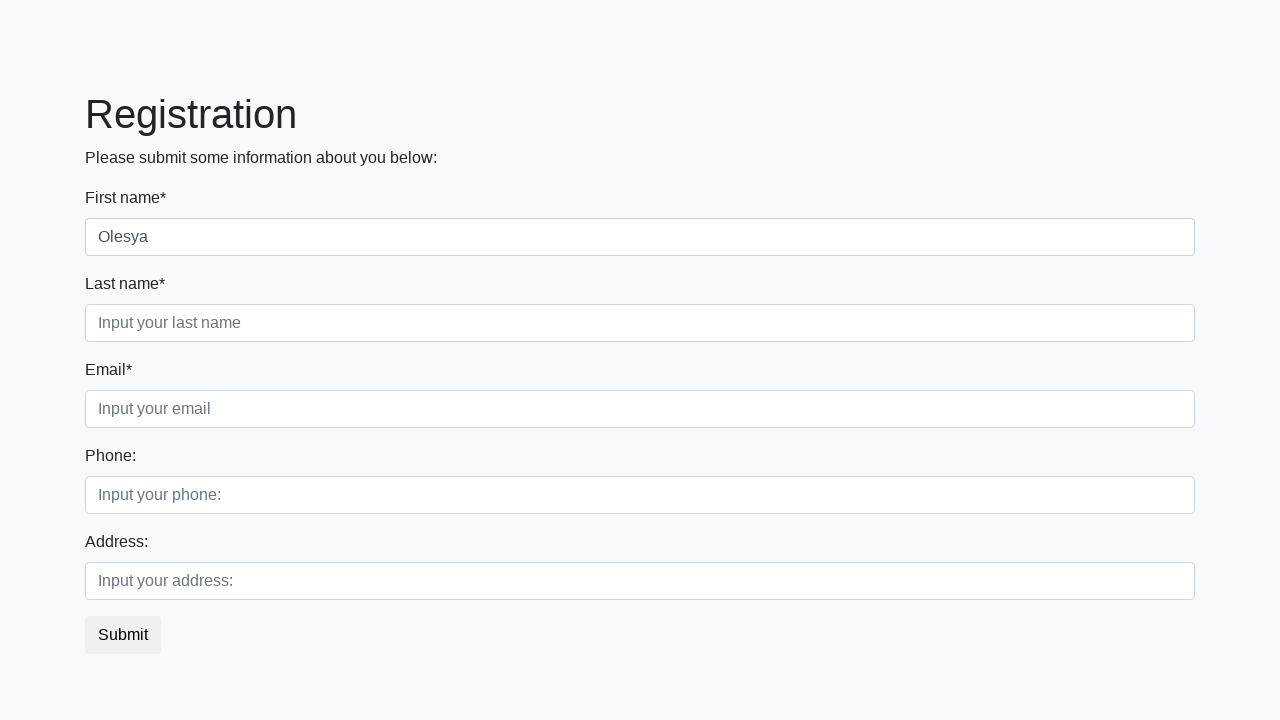

Filled last name field with 'Voropaeva' on .form-group.second_class input
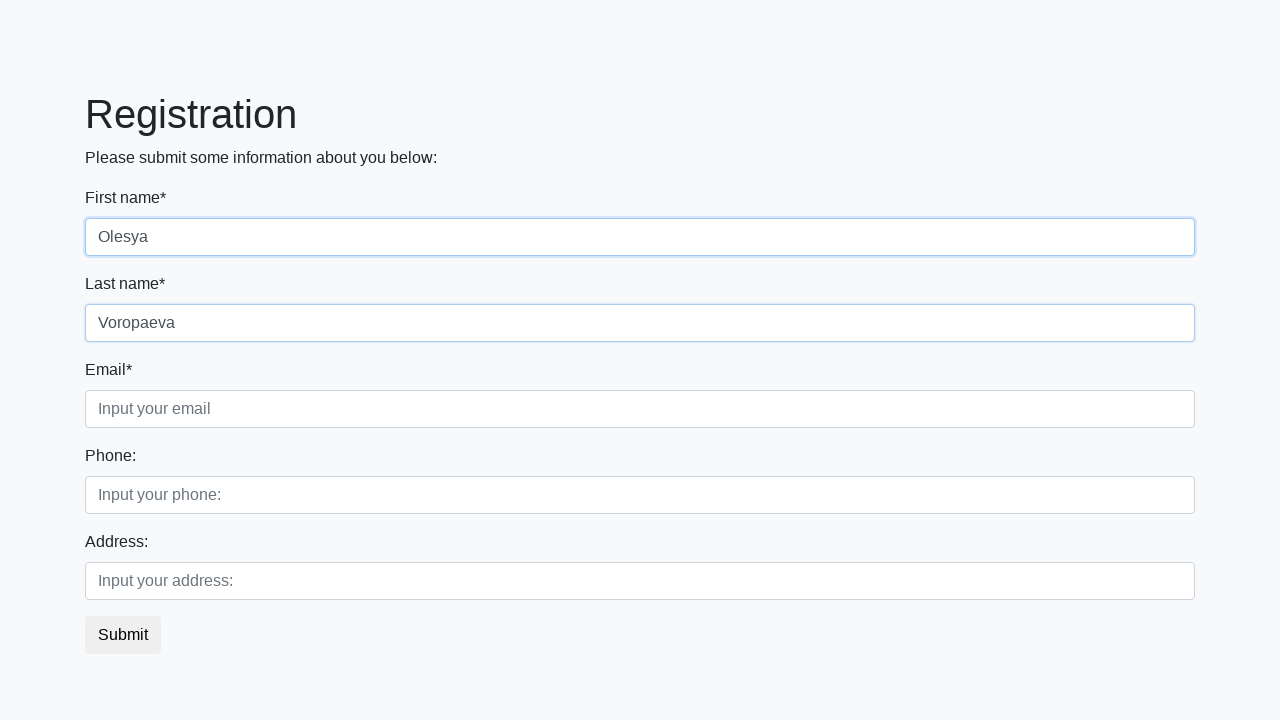

Filled email field with 'test.user@example.com' on .form-group.third_class input
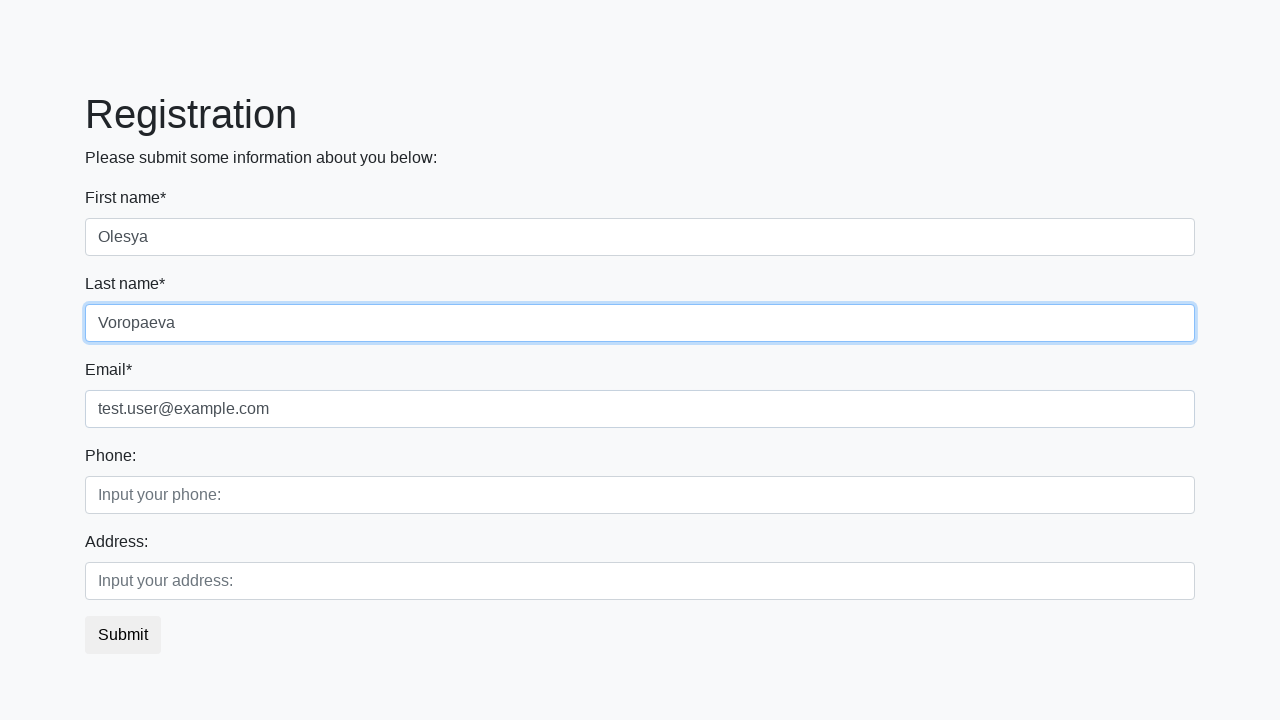

Clicked submit button to register at (123, 635) on [type='submit']
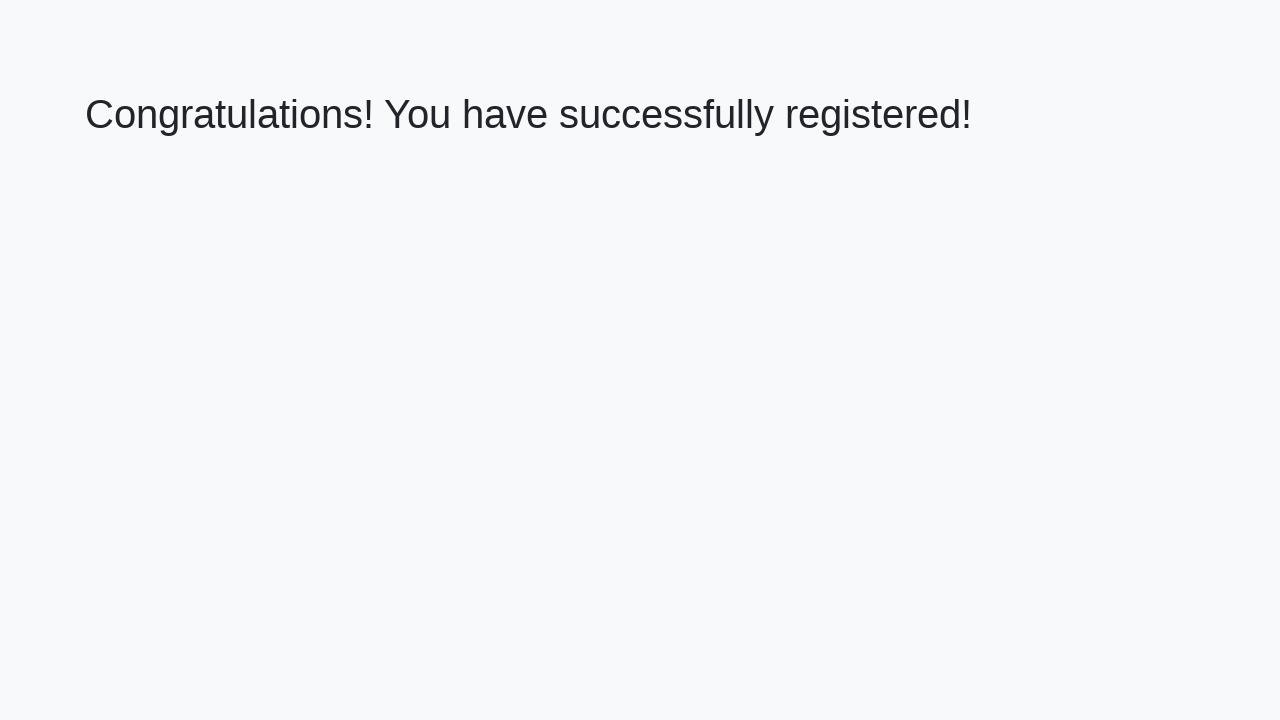

Success message heading loaded
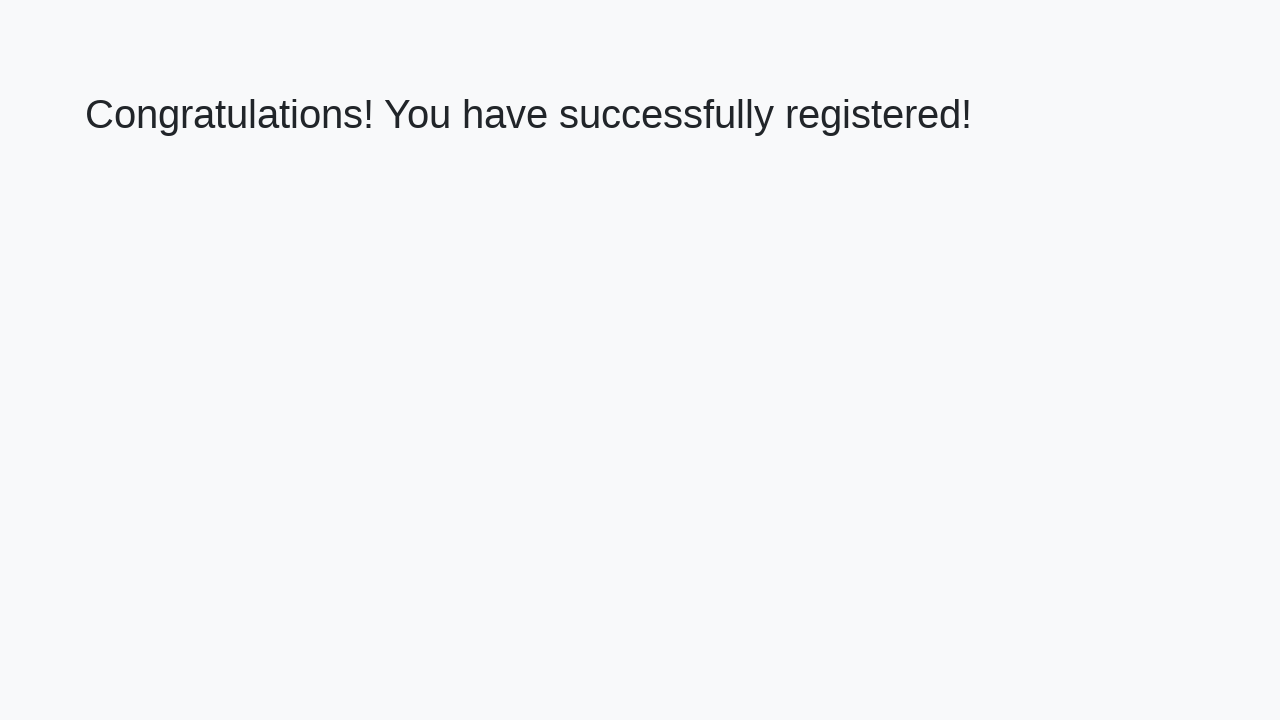

Retrieved success message: 'Congratulations! You have successfully registered!'
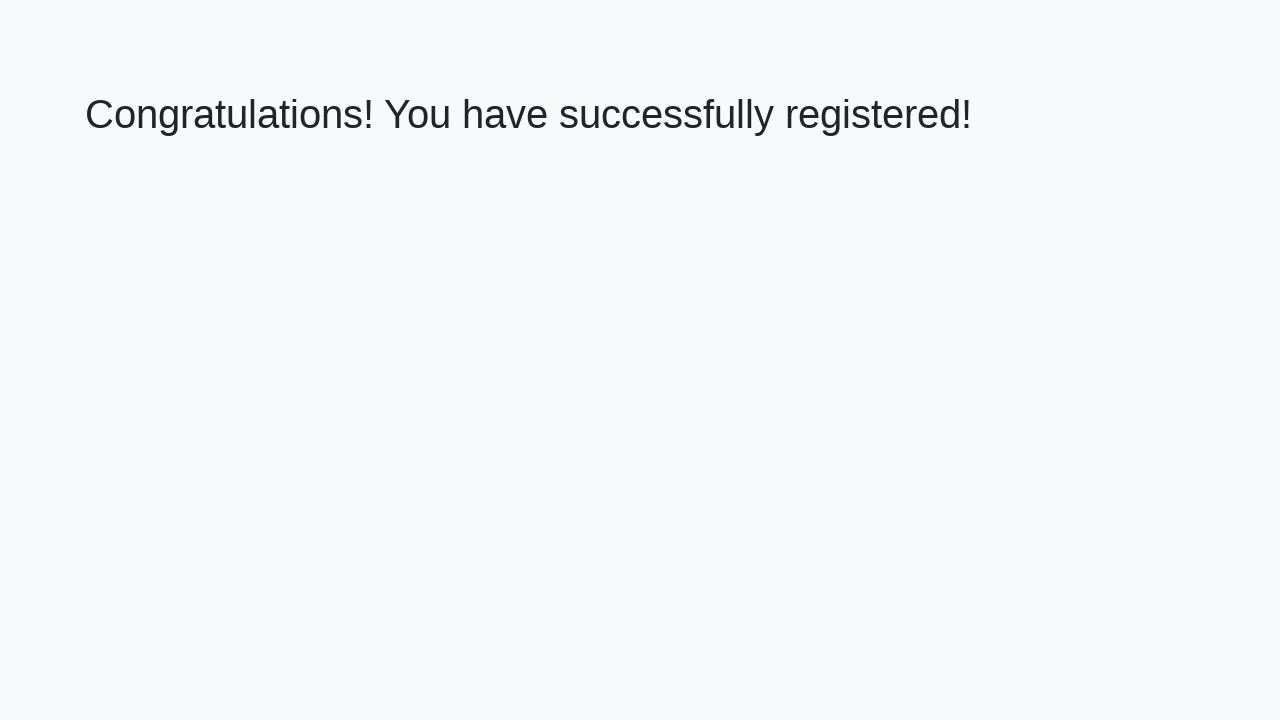

Verified success message matches expected text
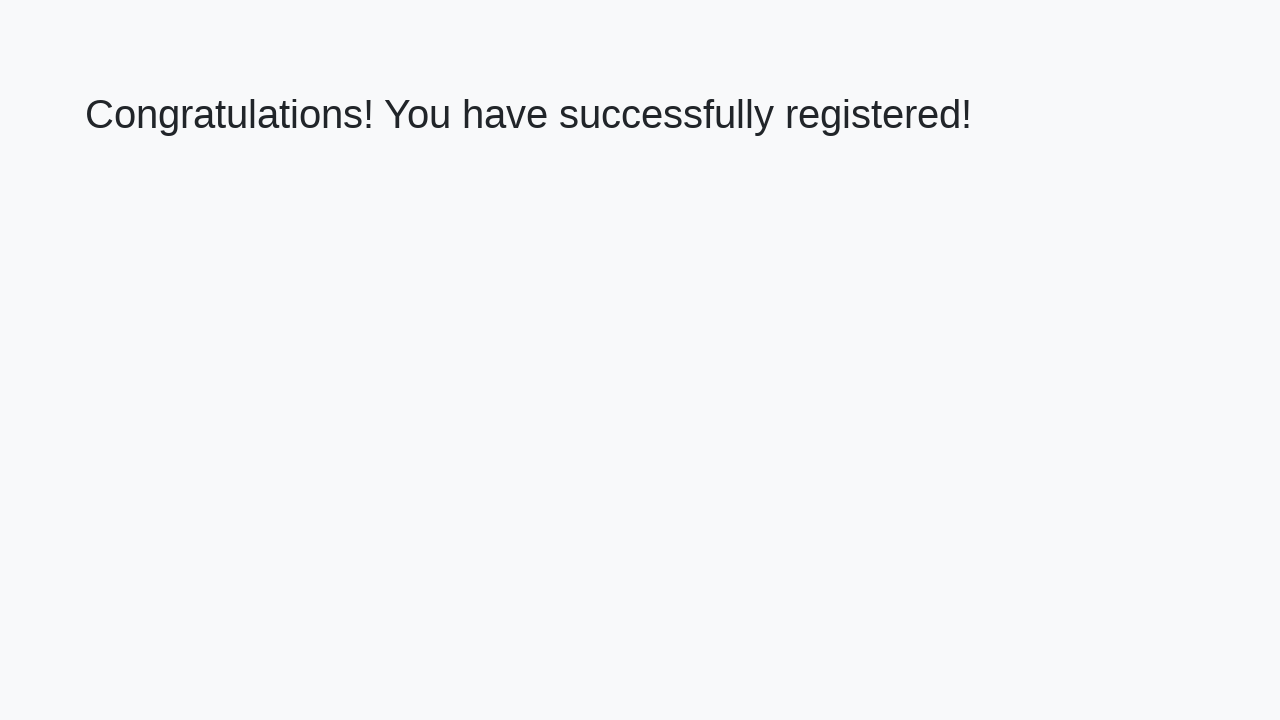

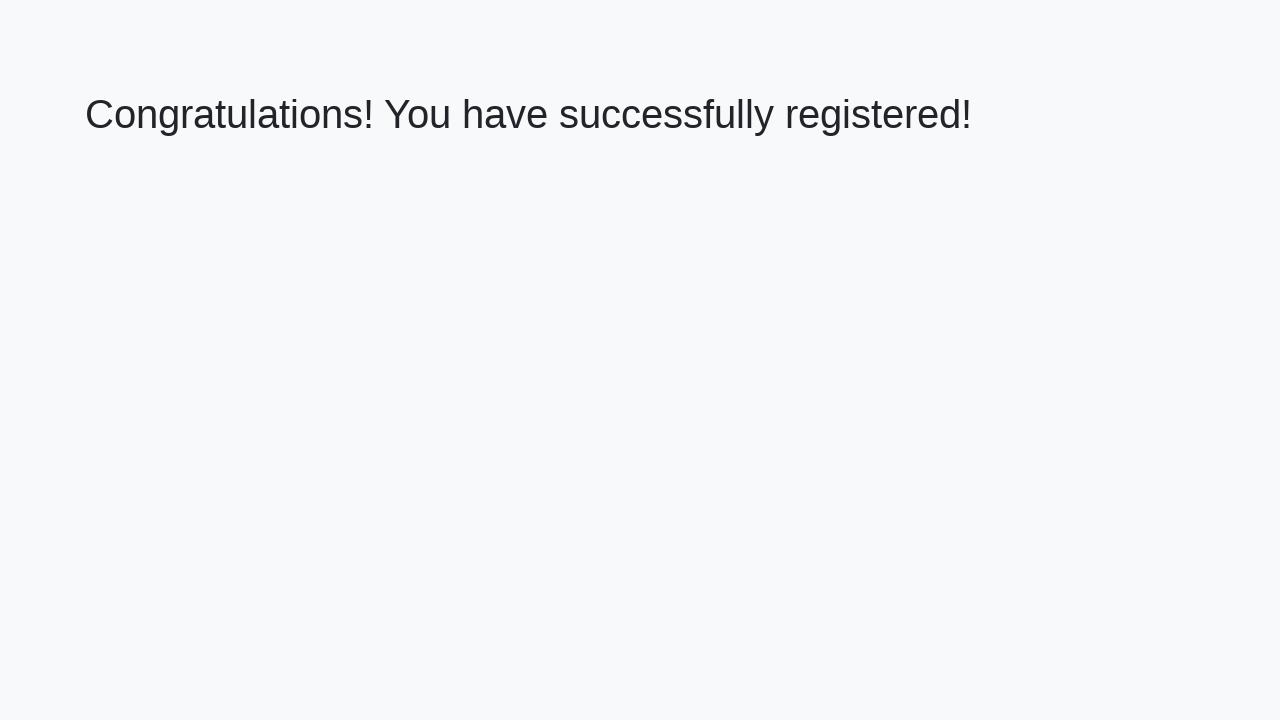